Tests browser navigation methods by navigating to TataPlay Binge website and then navigating back, verifying the page URL and title are accessible.

Starting URL: https://tataplaybinge.com

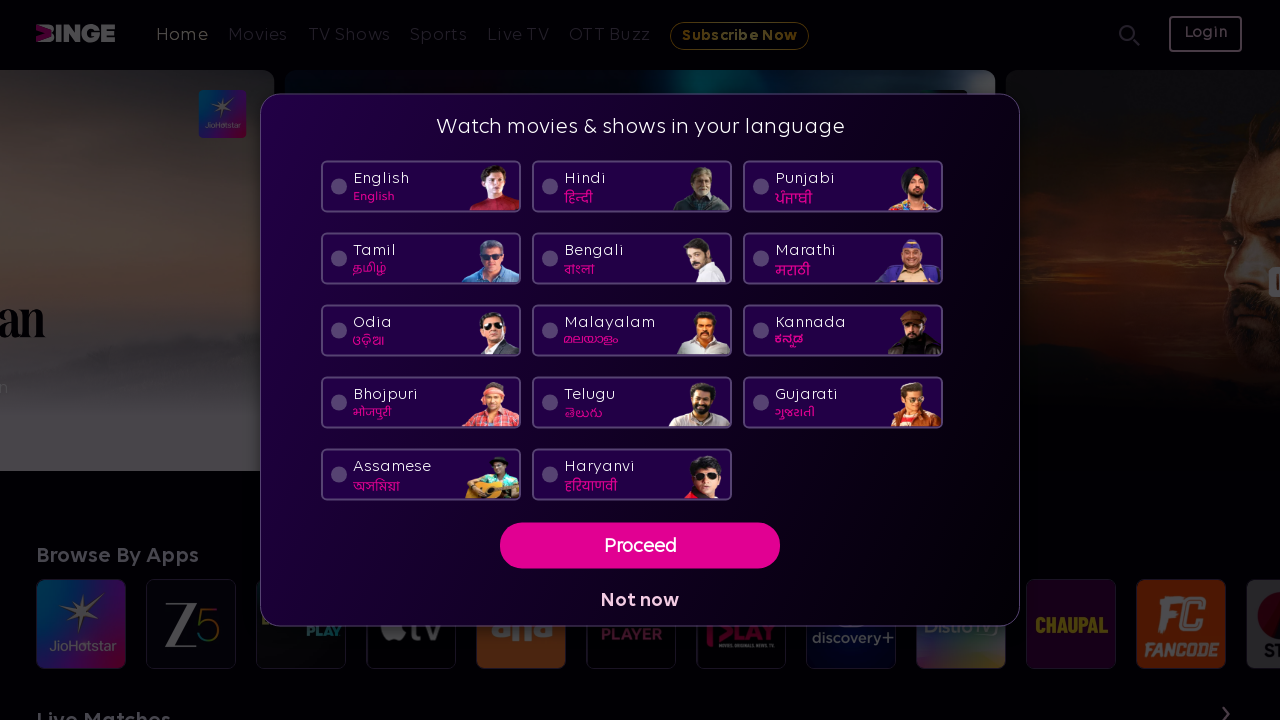

Navigated back from TataPlay Binge website
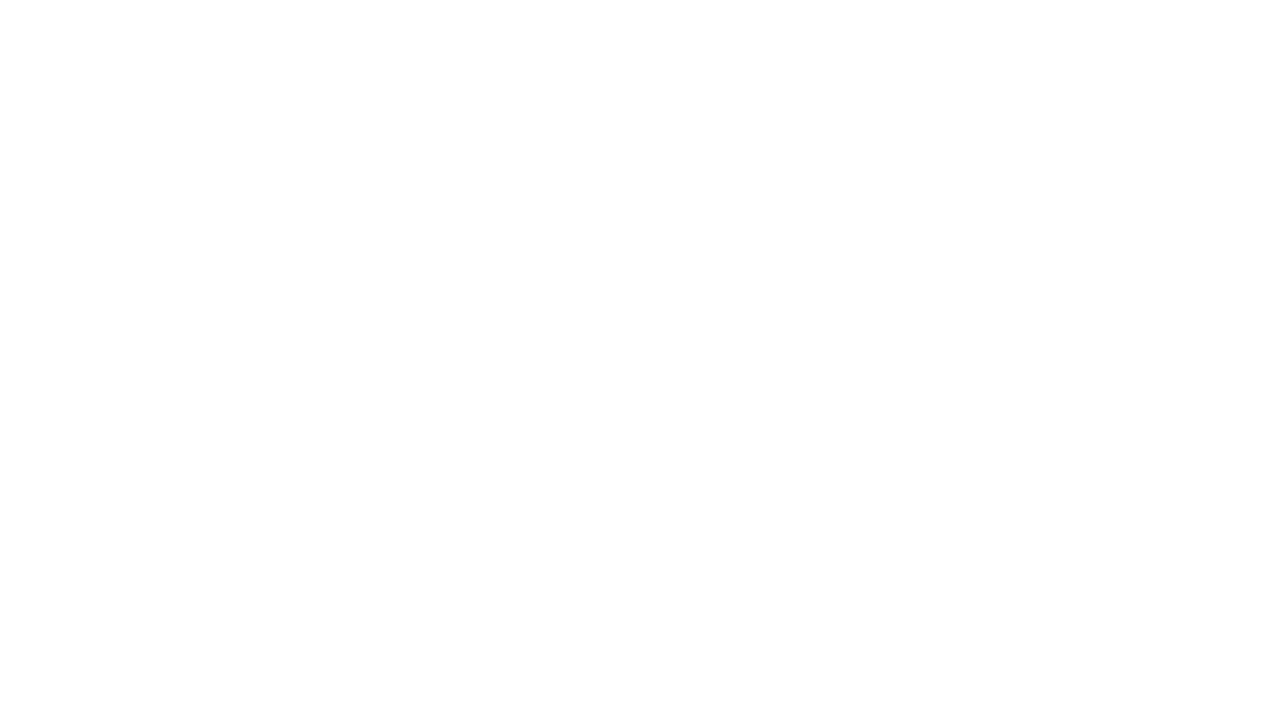

Verified current URL is accessible: about:blank
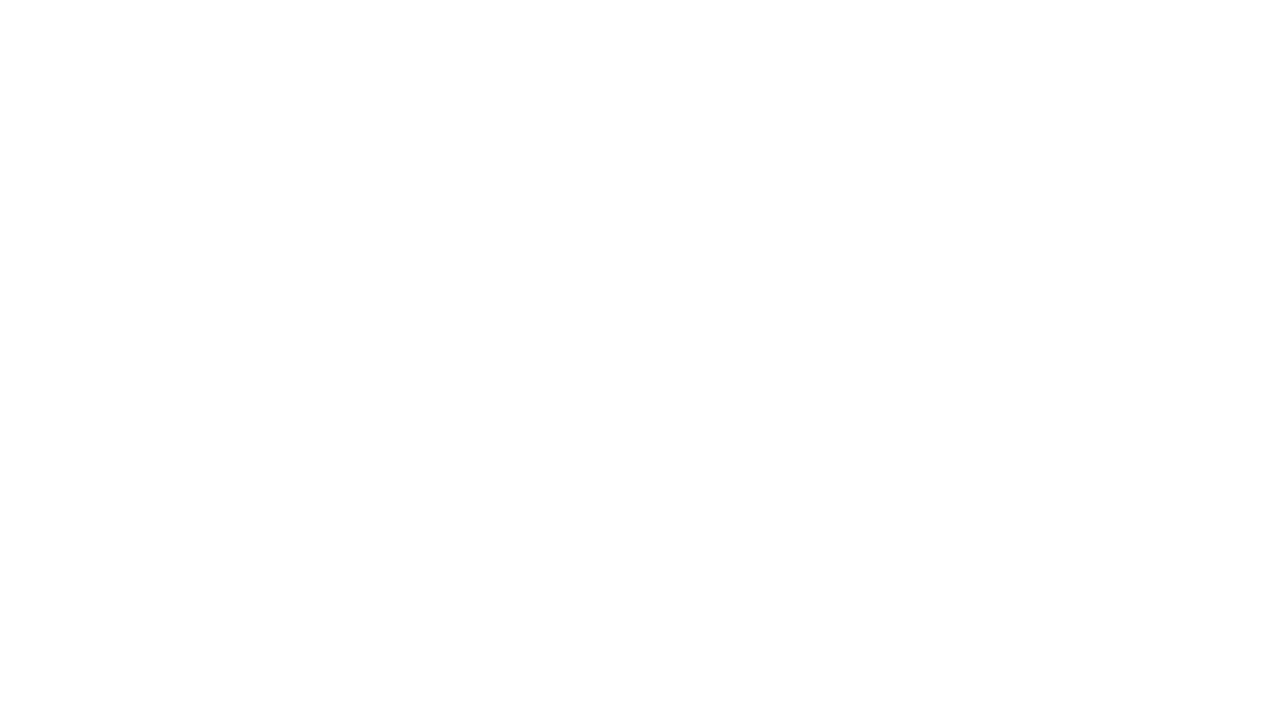

Verified page title is accessible: 
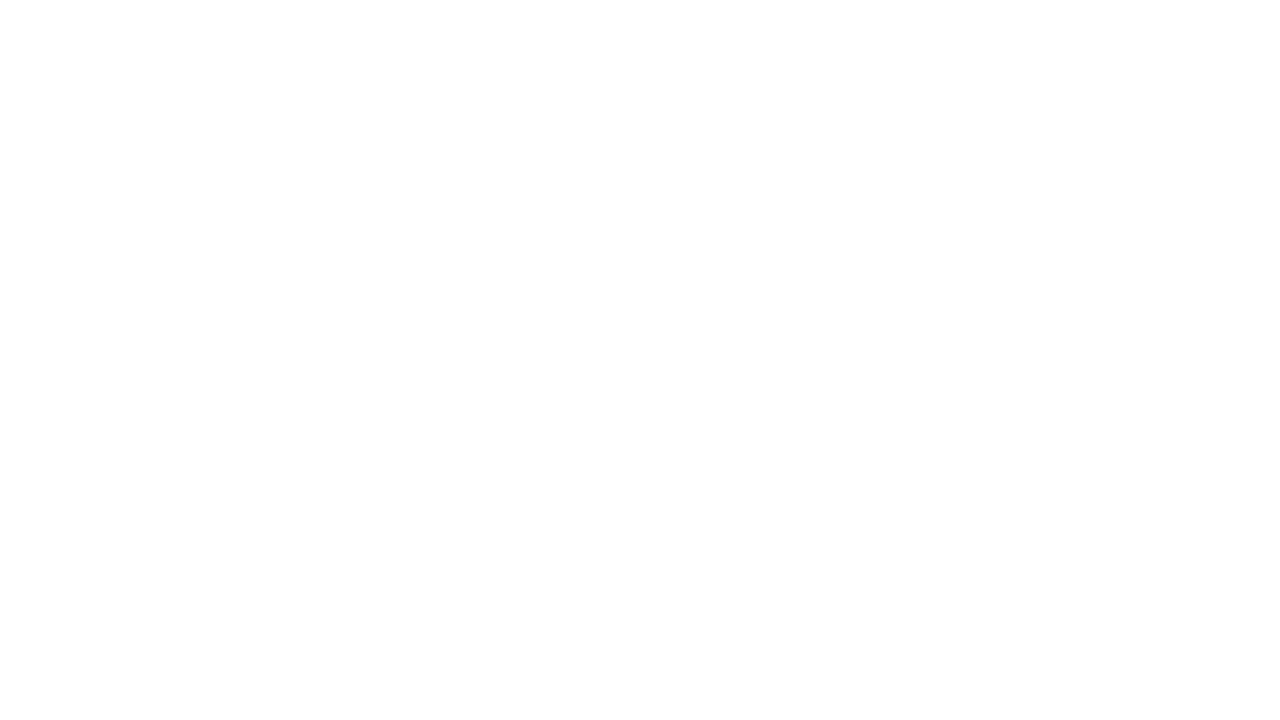

Waited 1000ms for page state to settle
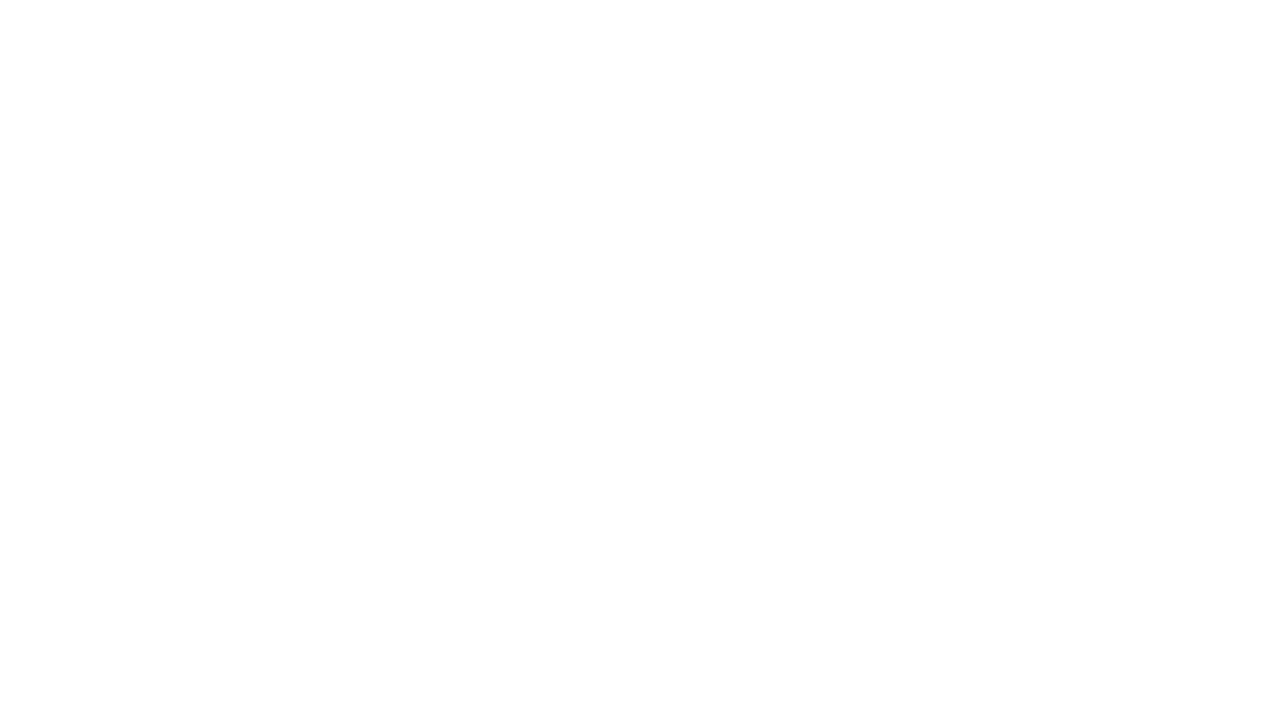

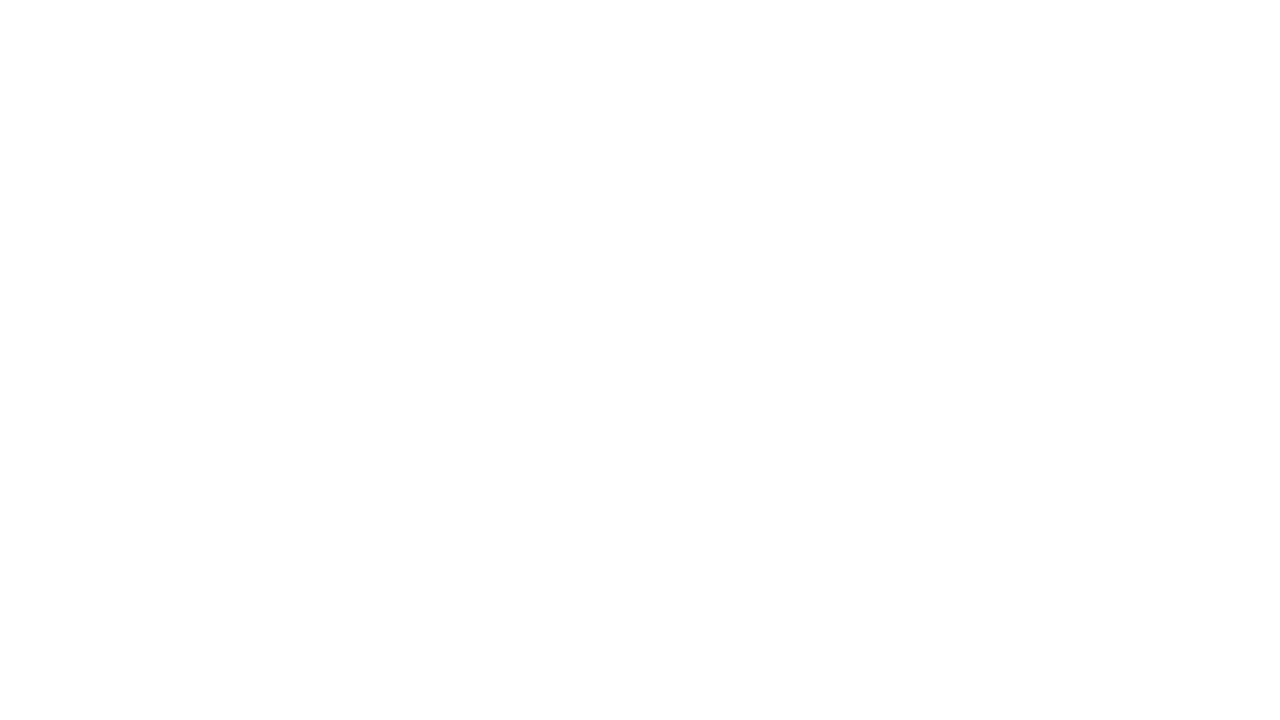